Tests hide/show functionality, handles JavaScript dialogs (alert and confirm), and interacts with elements inside an iframe

Starting URL: https://rahulshettyacademy.com/AutomationPractice/

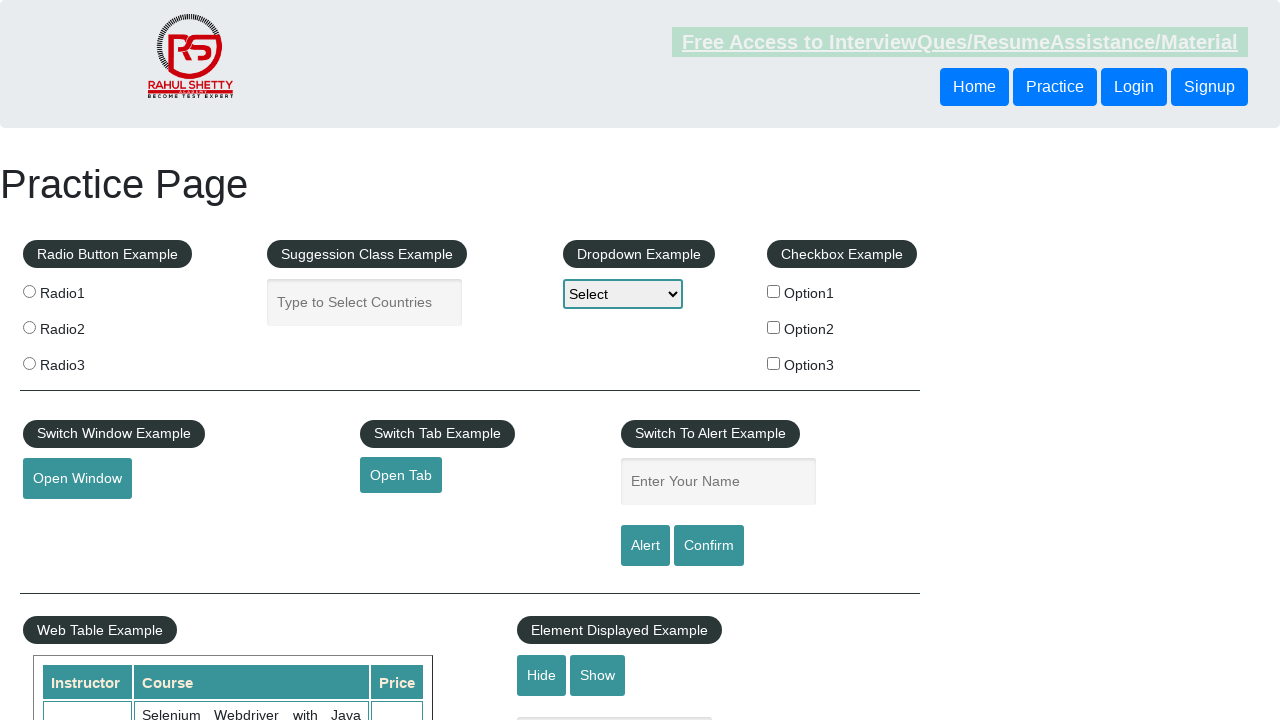

Verified textbox is visible initially
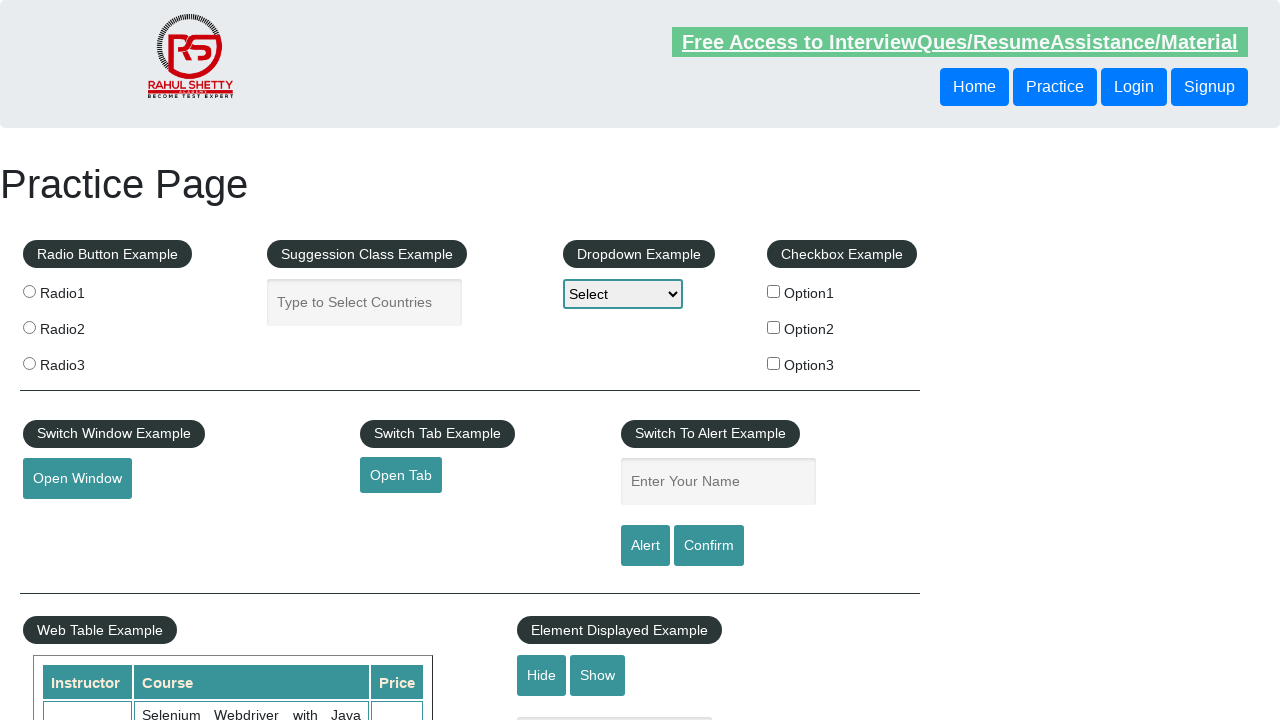

Clicked hide button at (542, 675) on #hide-textbox
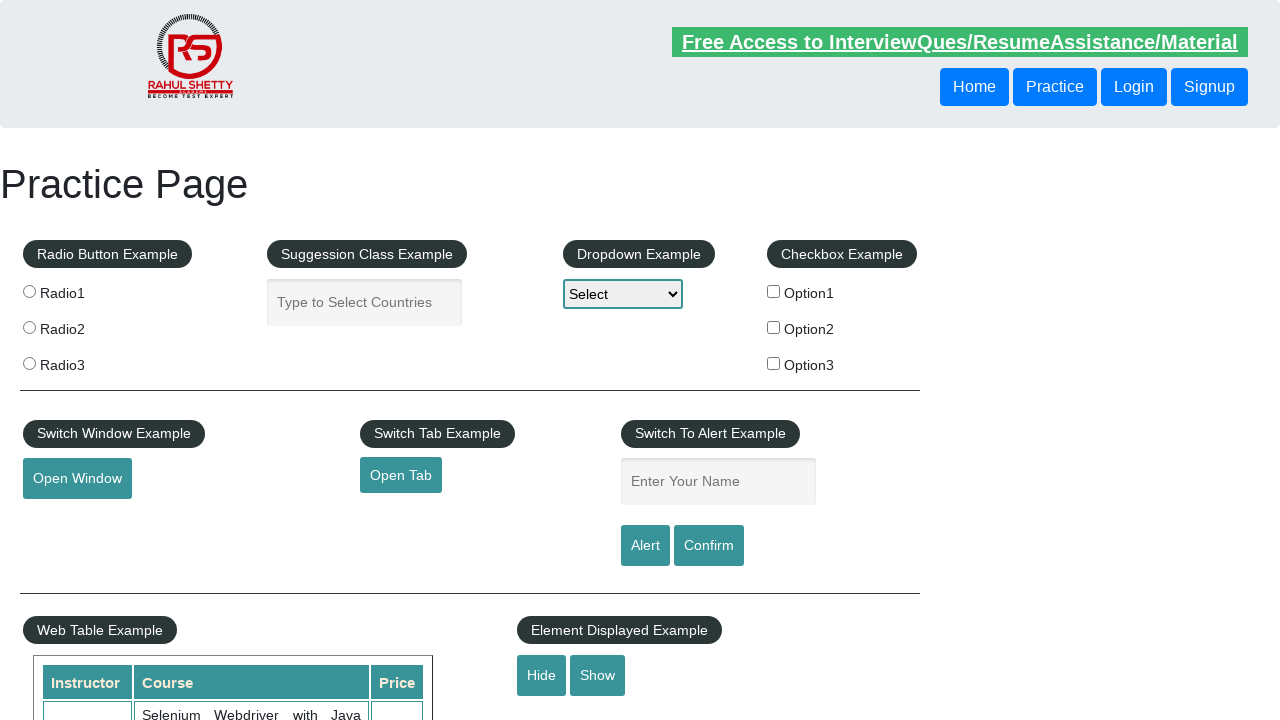

Verified textbox is hidden after clicking hide button
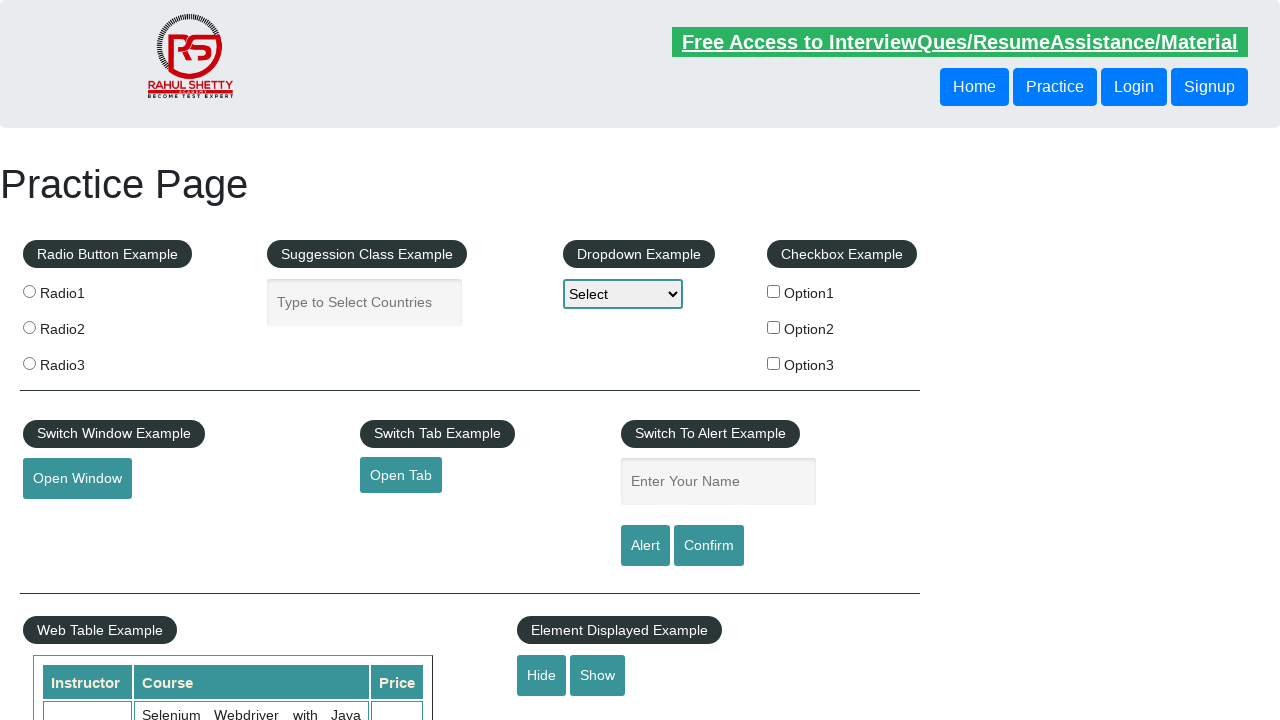

Clicked show button at (598, 675) on #show-textbox
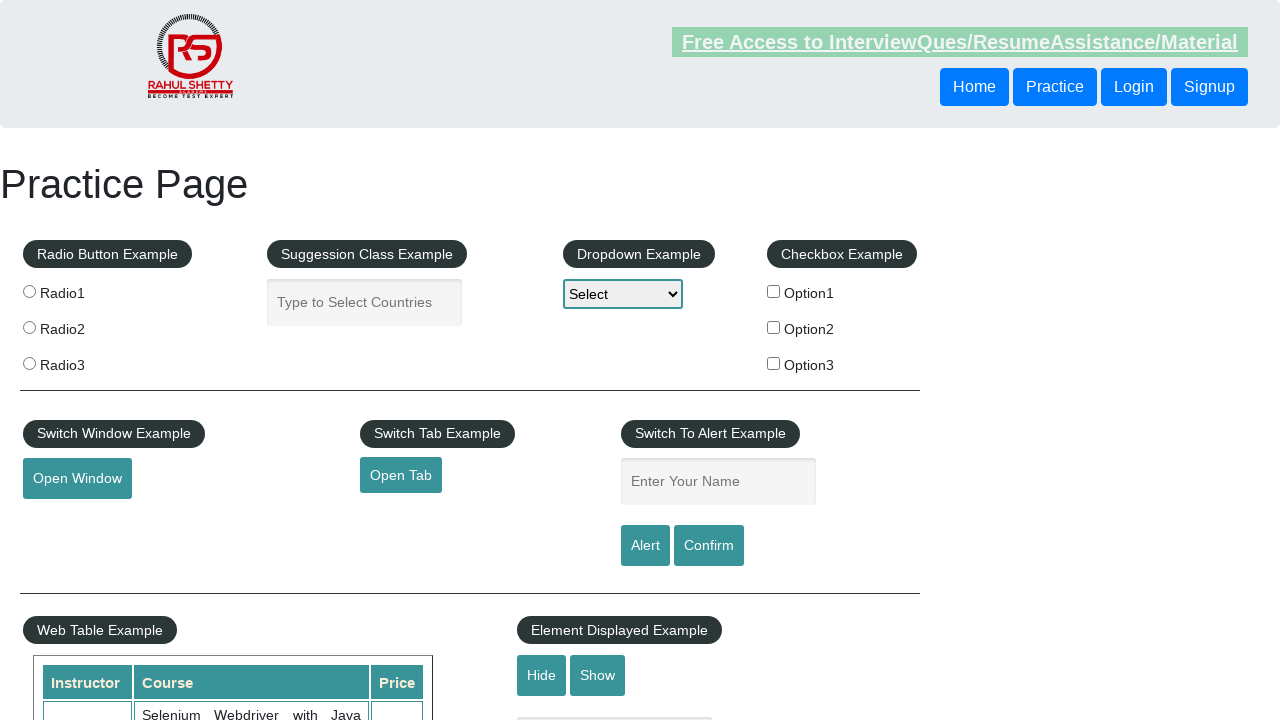

Verified textbox is visible again after clicking show button
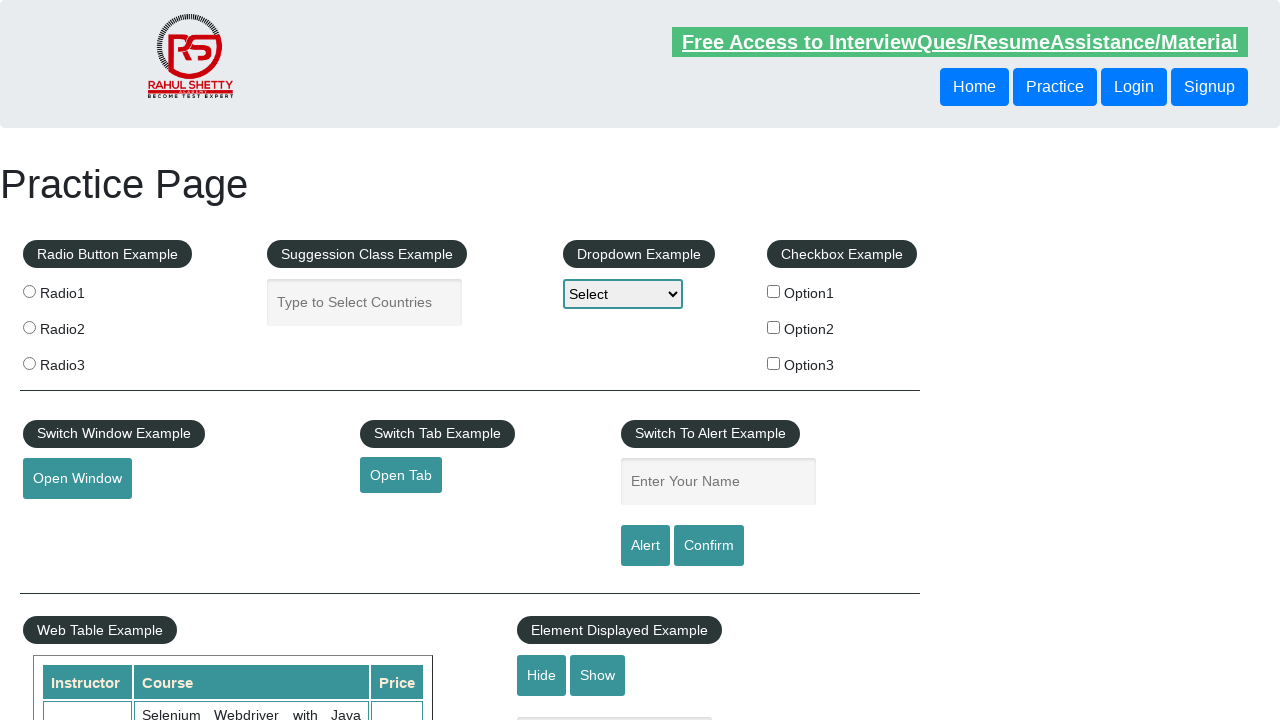

Set up dialog handler to accept dialogs
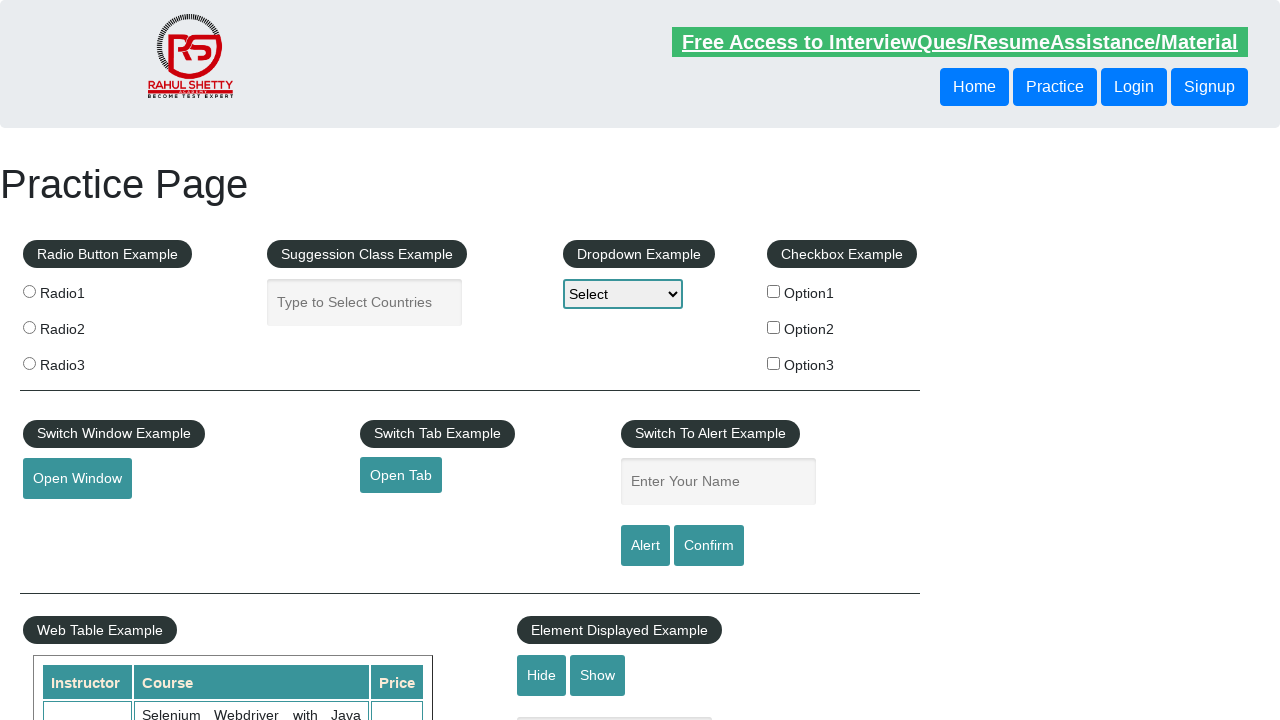

Triggered alert dialog by clicking alert button at (645, 546) on #alertbtn
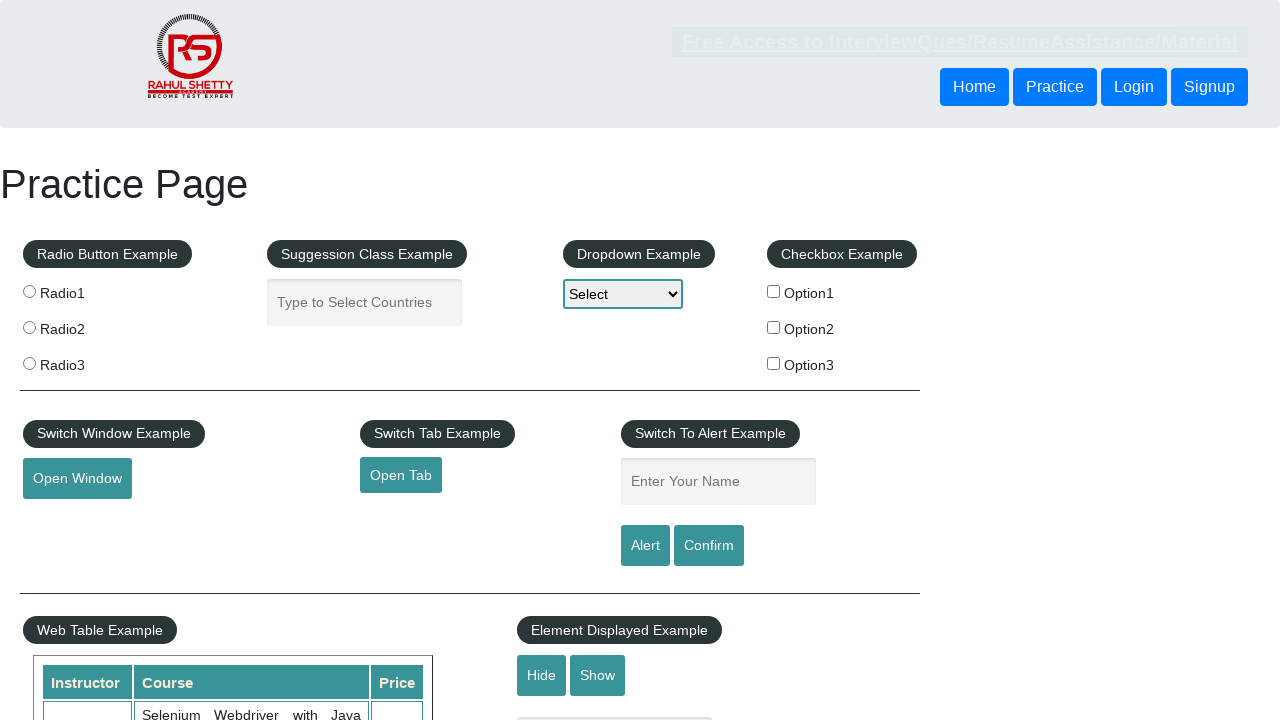

Triggered confirm dialog by clicking confirm button at (709, 546) on #confirmbtn
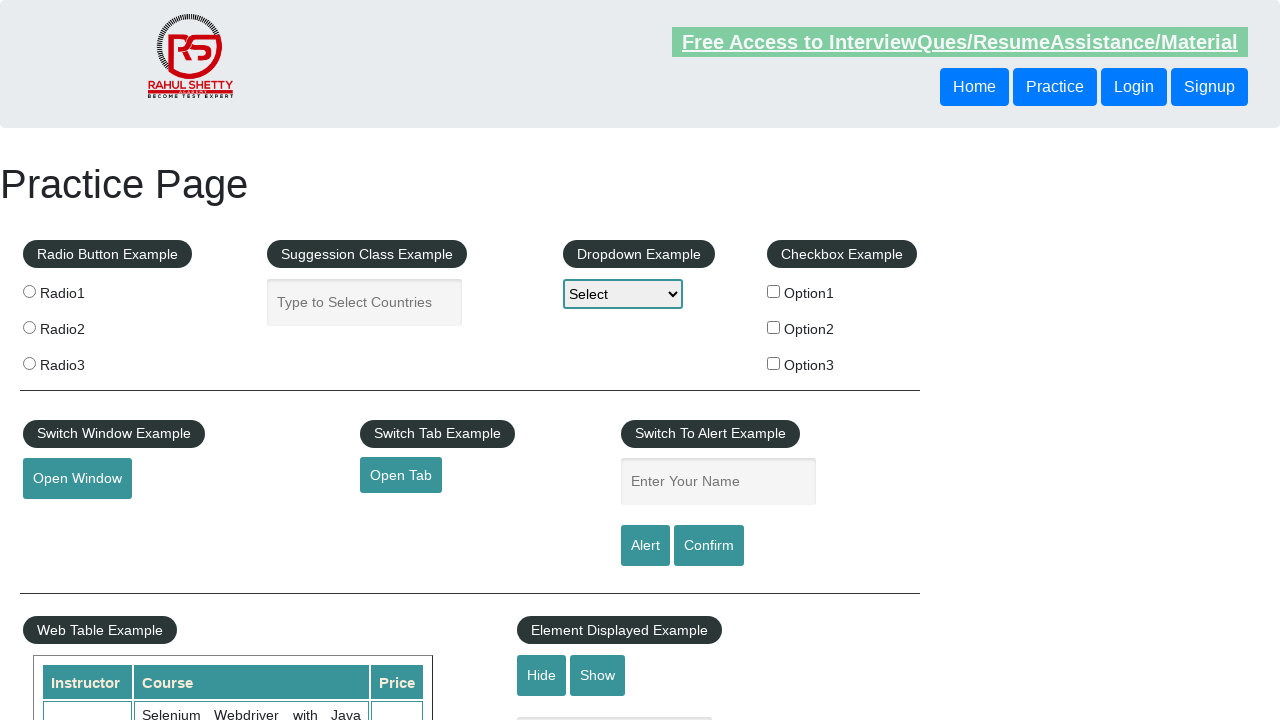

Scrolled down 800 pixels to iframe area
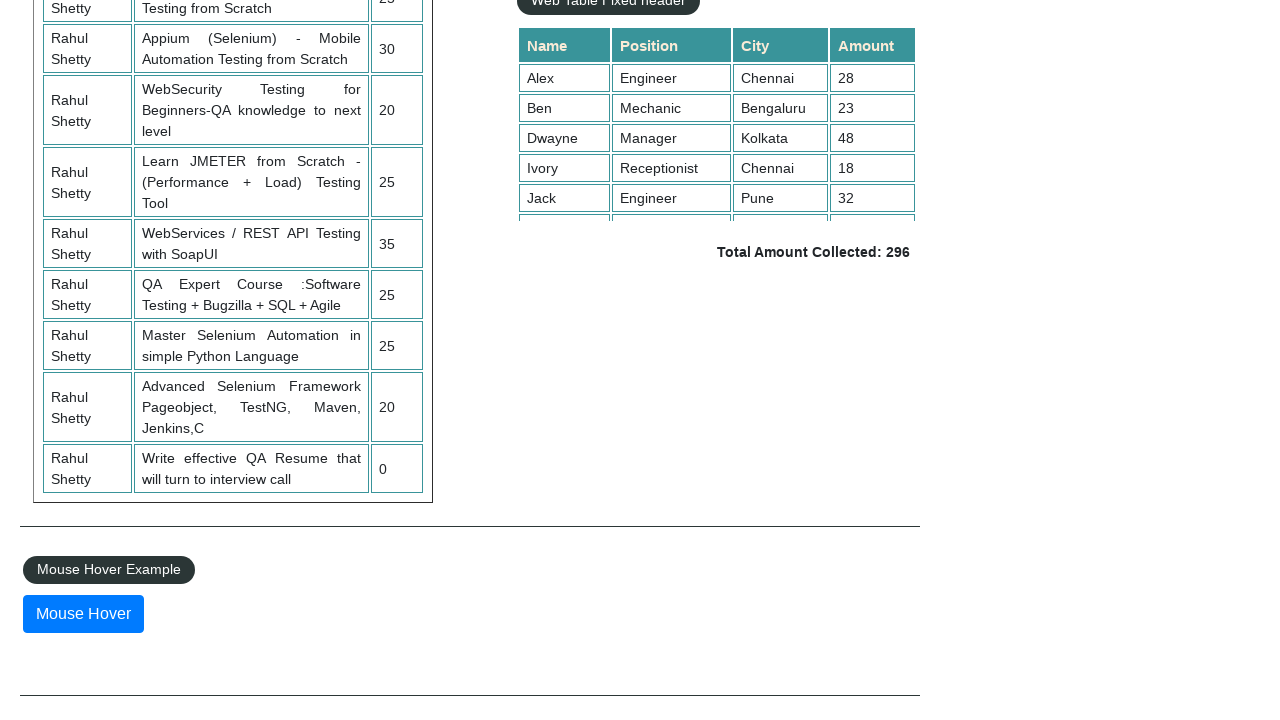

Clicked on lifetime-access link inside iframe at (307, 360) on #courses-iframe >> internal:control=enter-frame >> .header-upper li a[href='life
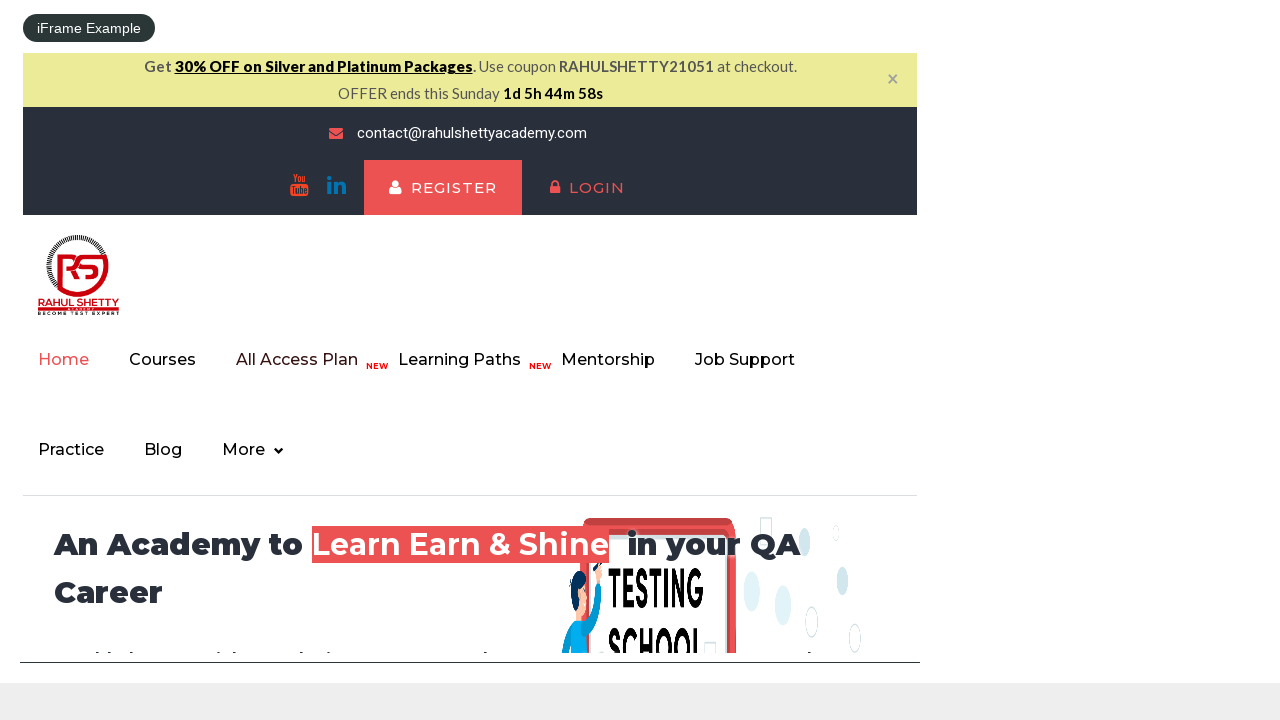

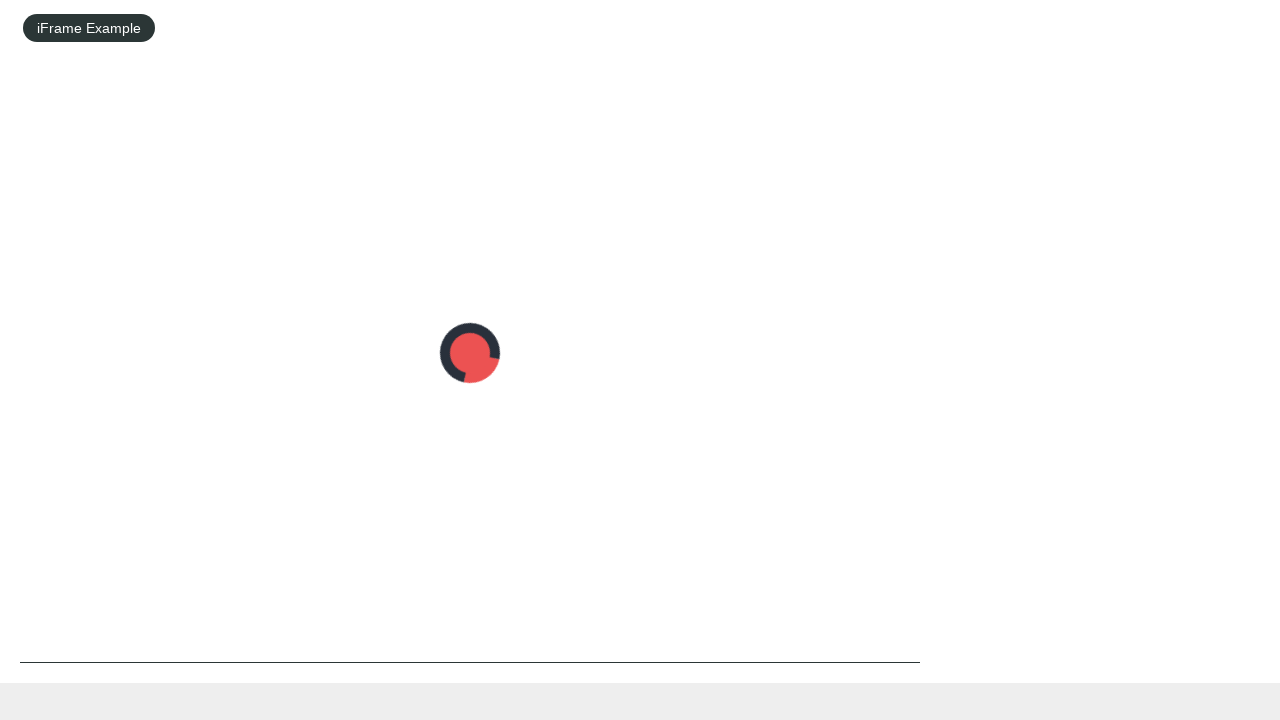